Navigates to the KitKat India website and waits for the page to load completely.

Starting URL: https://www.kitkat.in/

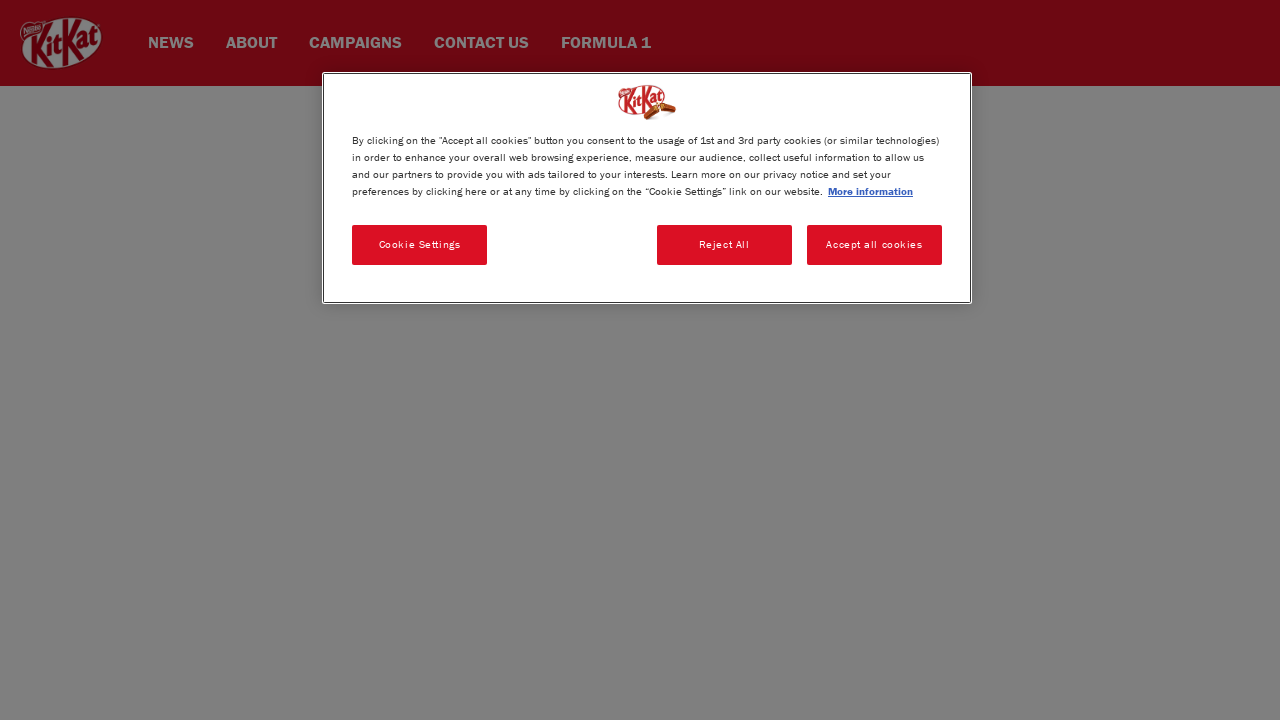

Navigated to KitKat India website
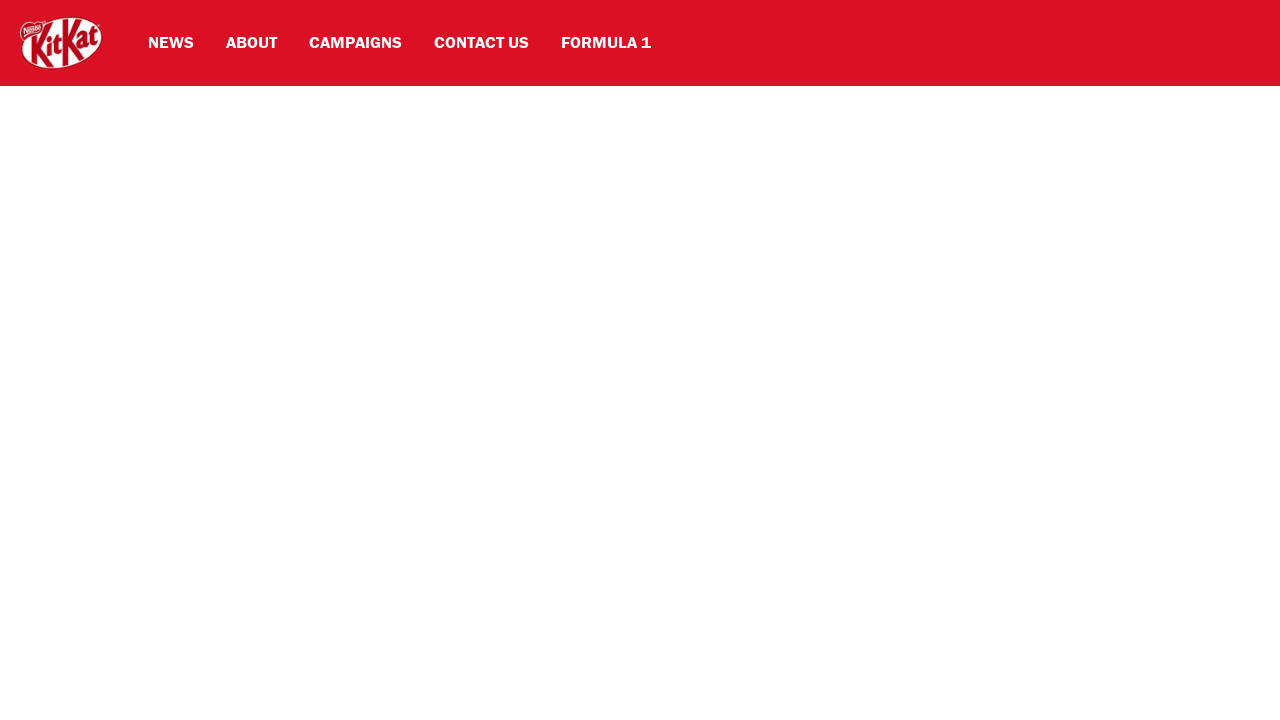

Page fully loaded - network idle state reached
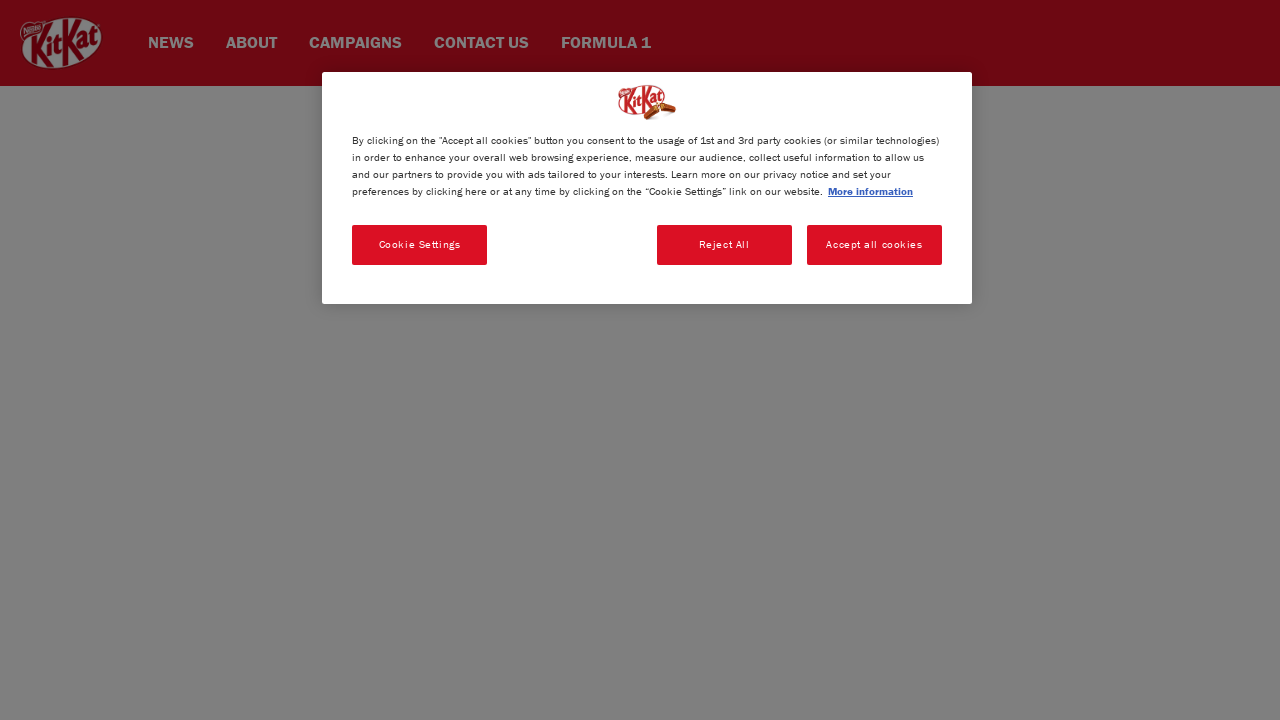

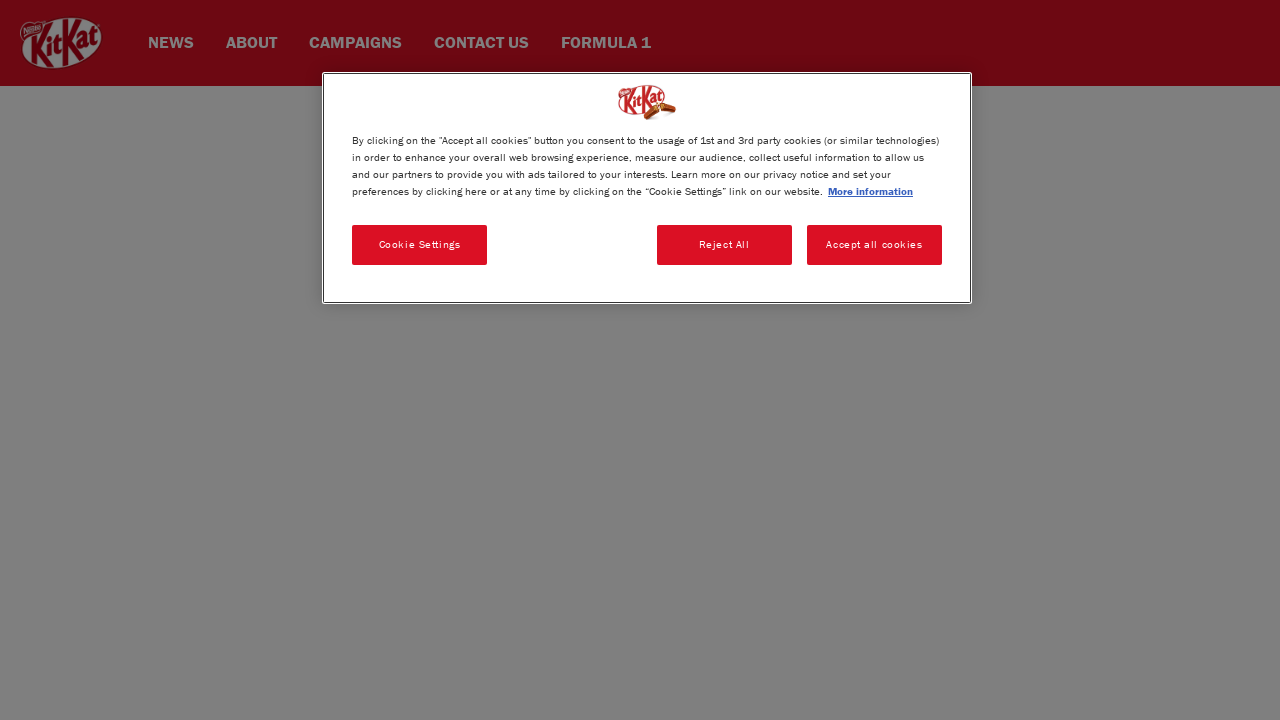